Tests a registration form by filling out all fields including personal information, languages, skills, country selection, date of birth, and password fields

Starting URL: http://demo.automationtesting.in/Register.html

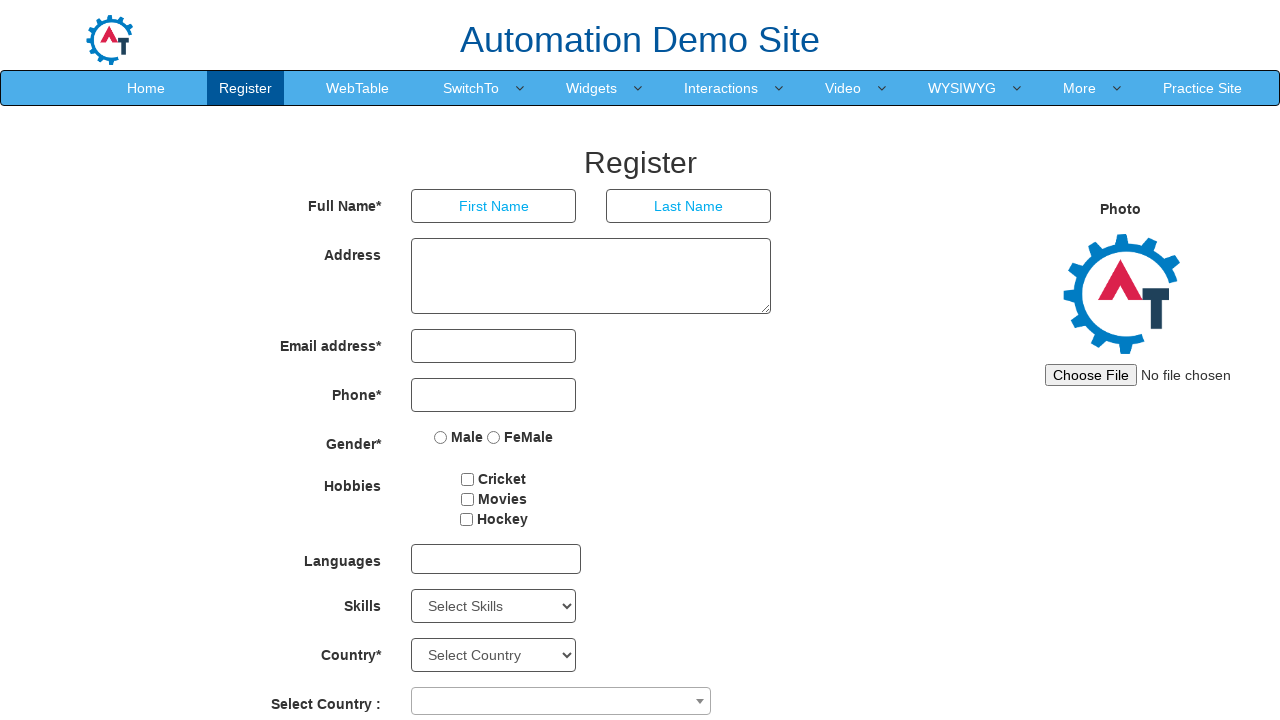

Filled first name field with 'Padmapriya' on input[ng-model='FirstName']
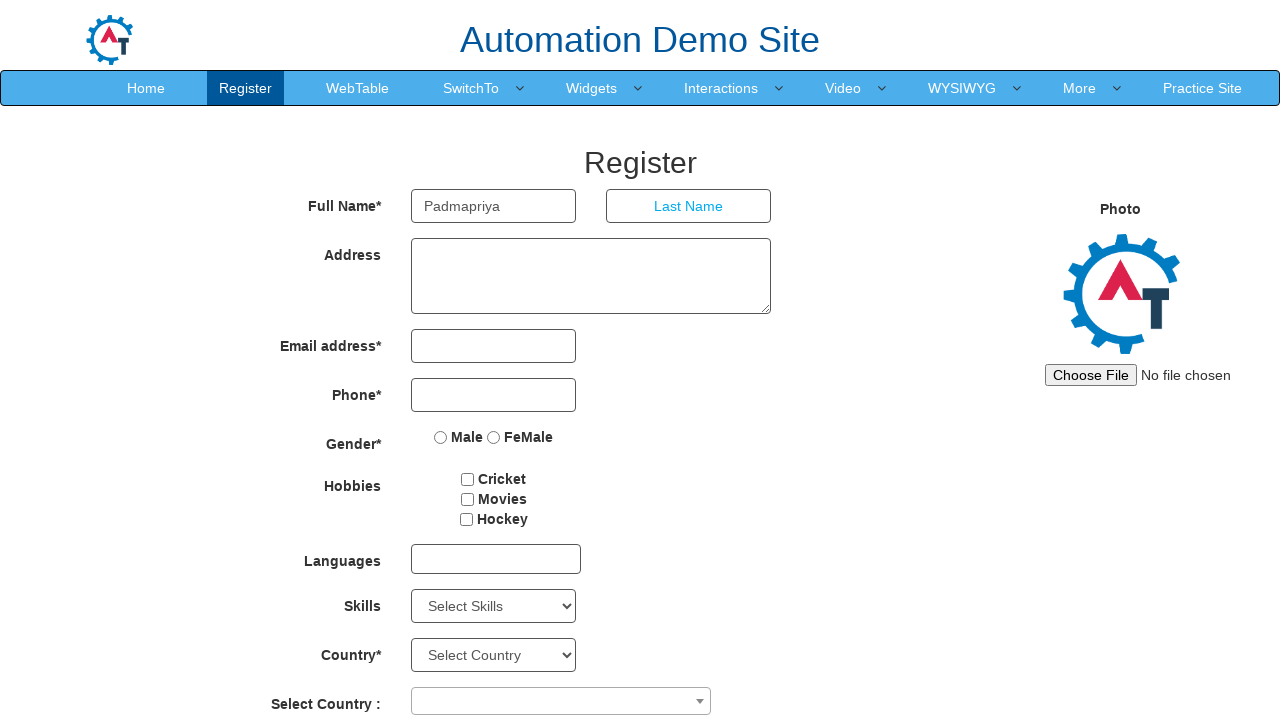

Filled last name field with 'Inbasekaran' on input[ng-model='LastName']
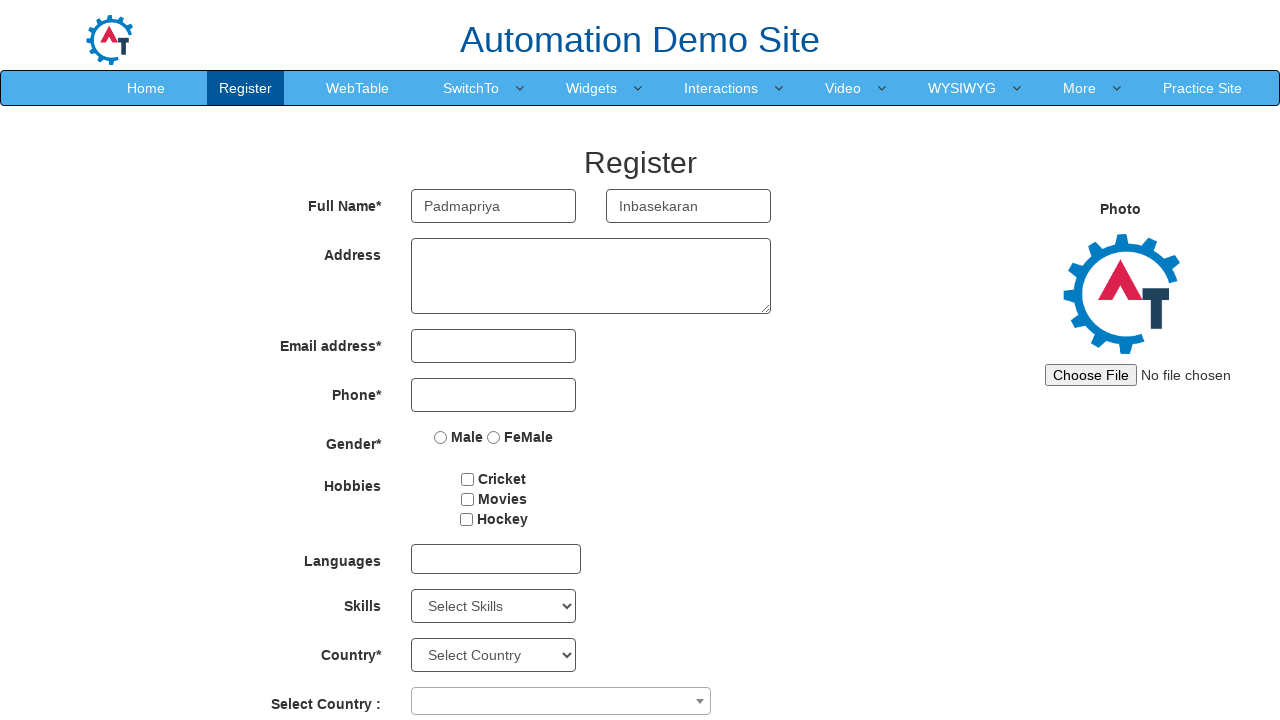

Filled address field with 'Chennai, Tamilnadu' on textarea[ng-model='Adress']
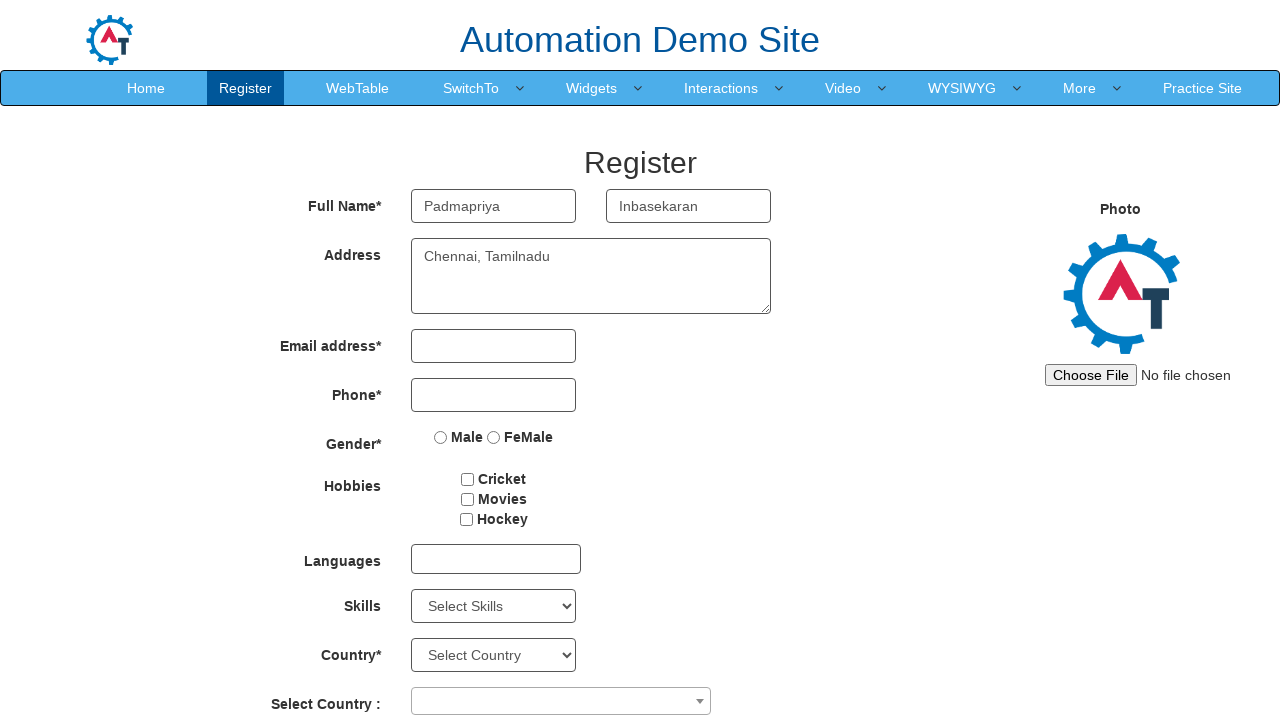

Filled email field with 'testuser2024@gmail.com' on input[ng-model='EmailAdress']
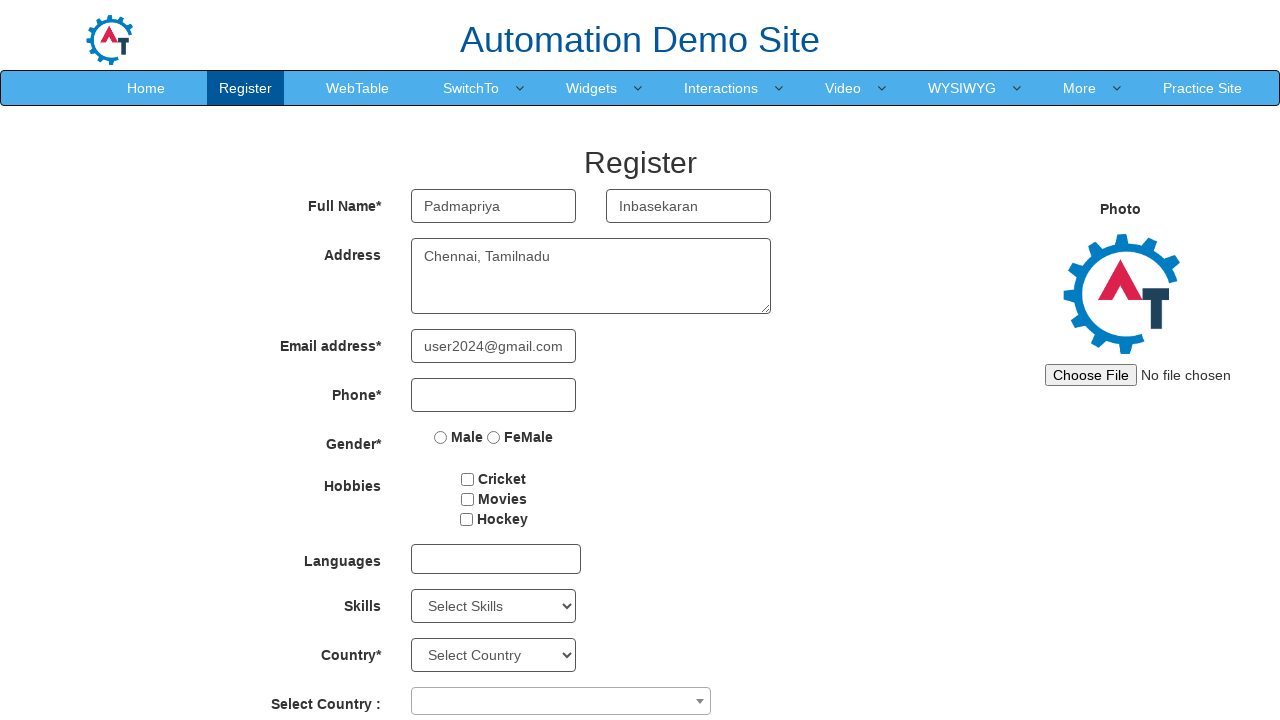

Filled phone number field with '9234567747' on input[ng-model='Phone']
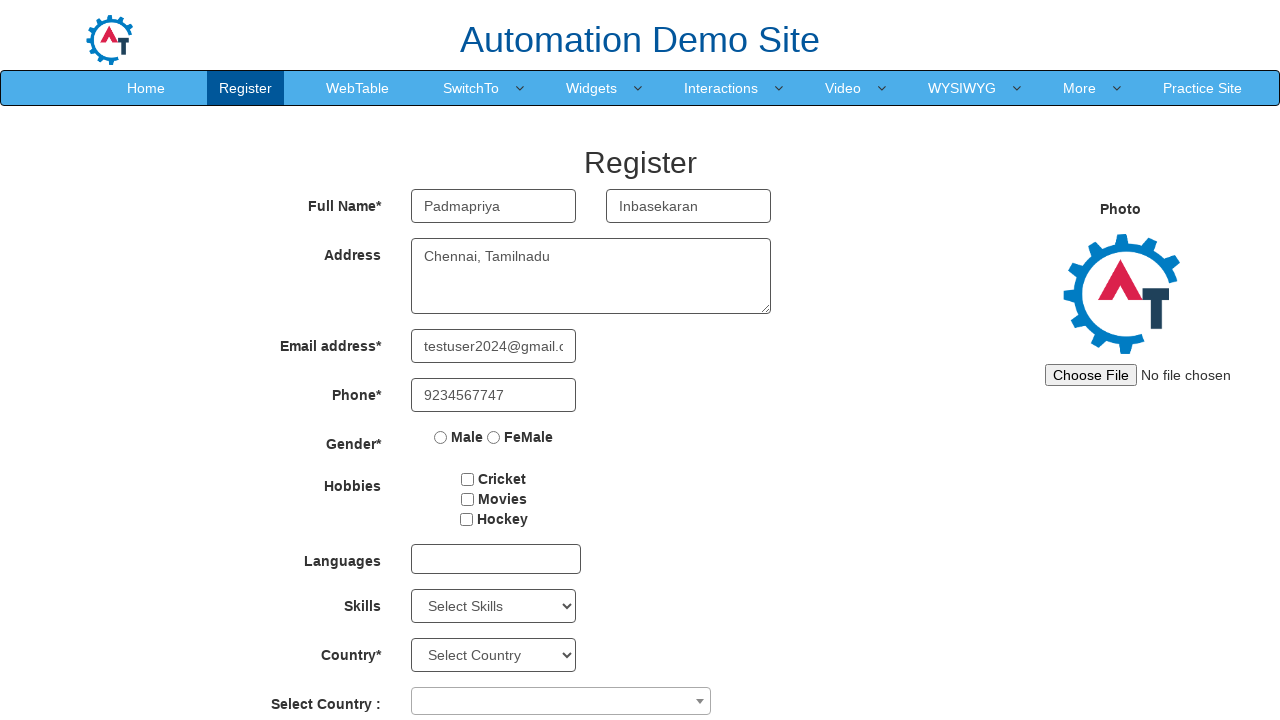

Selected Female gender option at (494, 437) on input[value='FeMale']
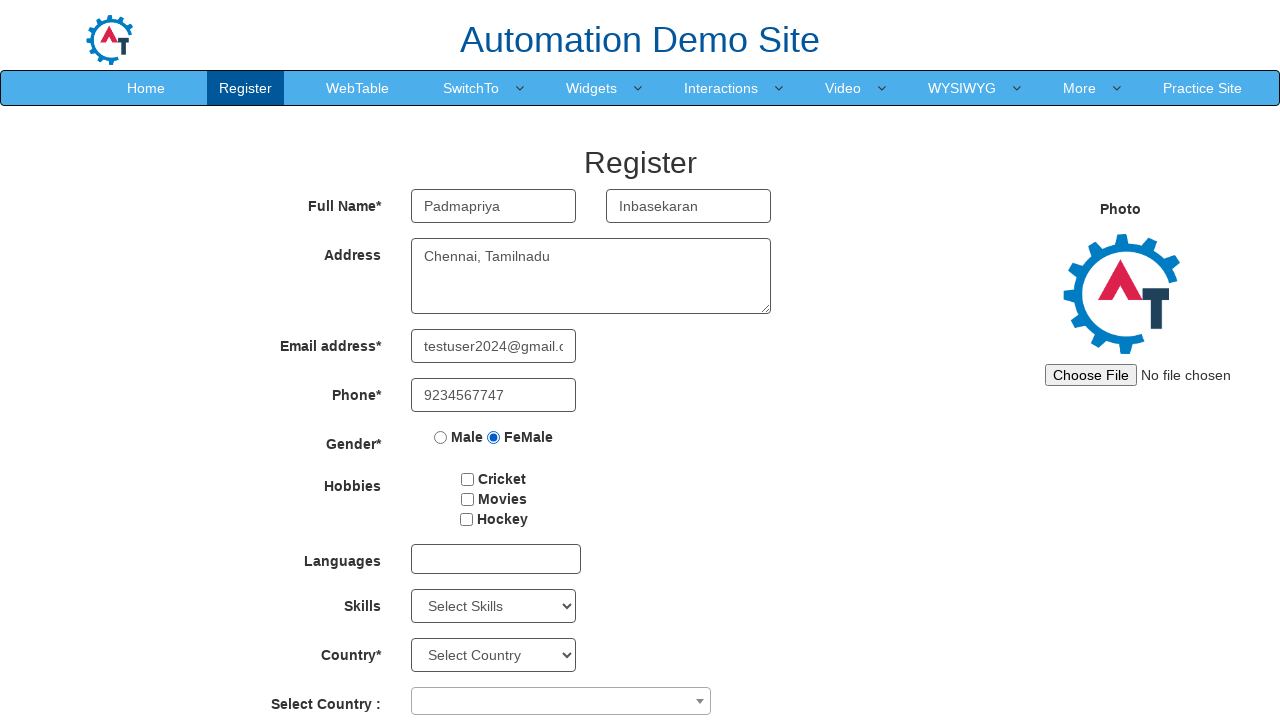

Selected hobby checkbox at (467, 499) on #checkbox2
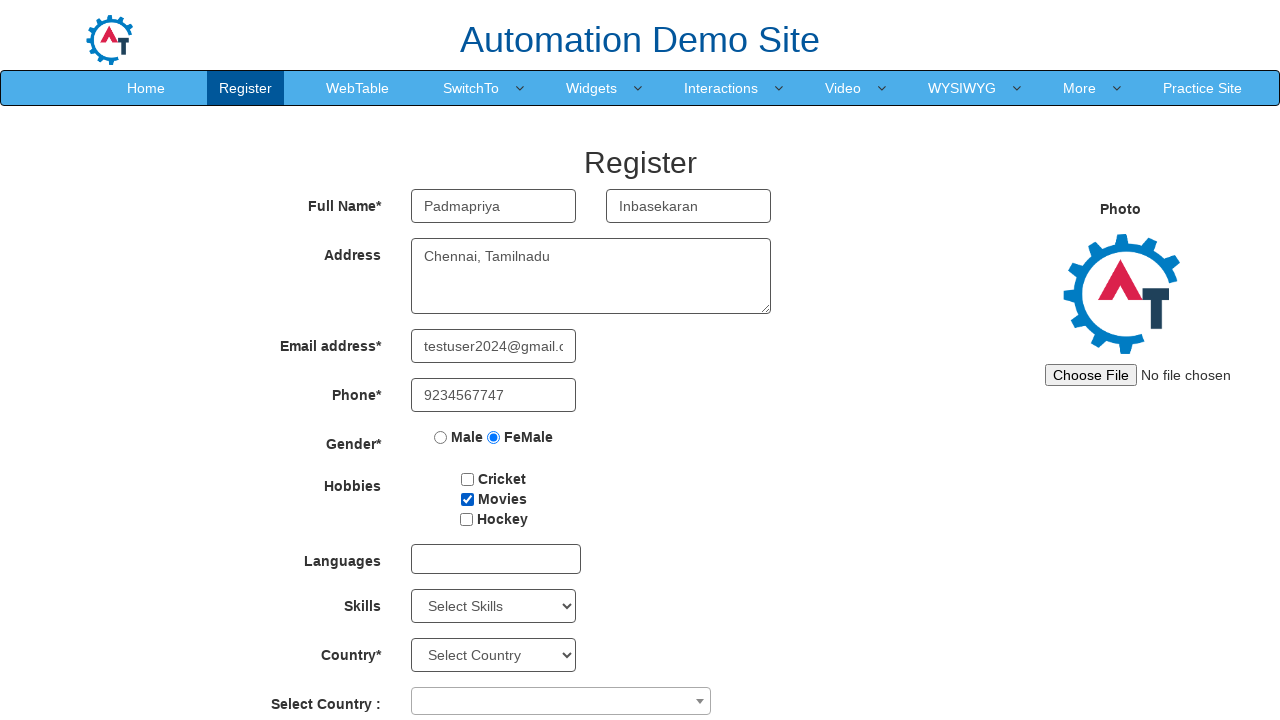

Opened languages dropdown at (496, 559) on #msdd
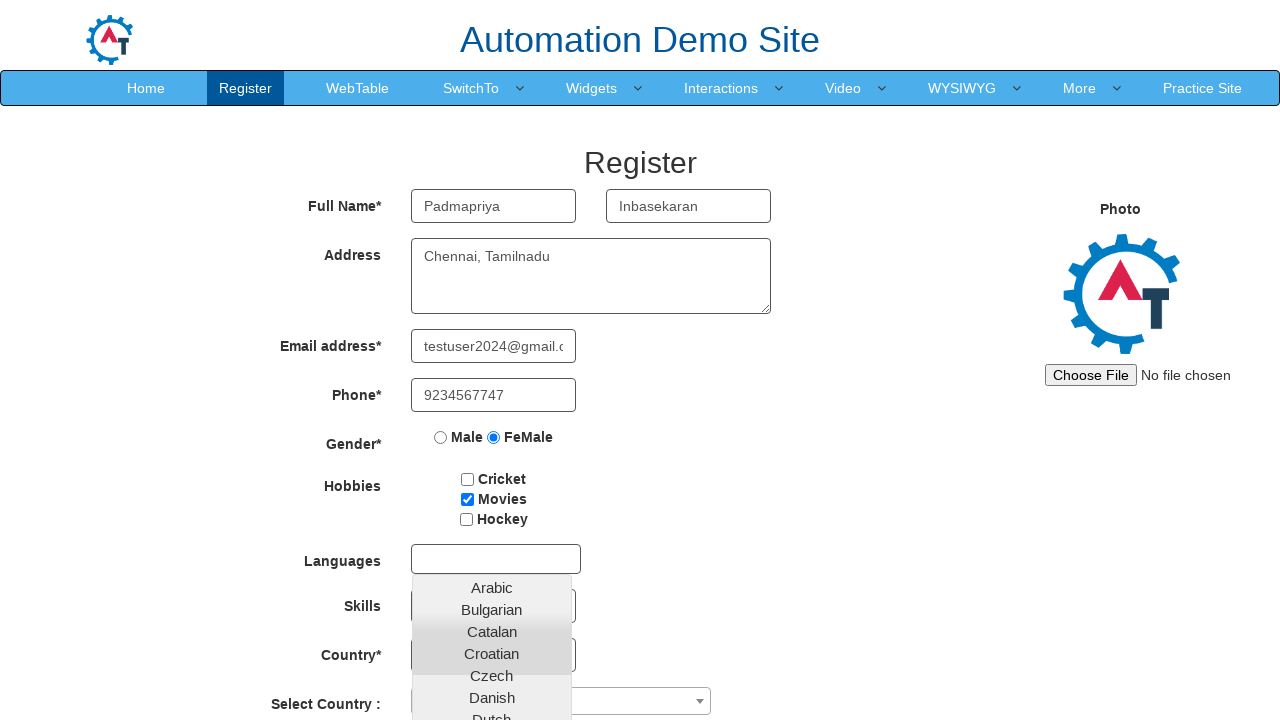

Selected Danish language at (492, 697) on a:text('Danish')
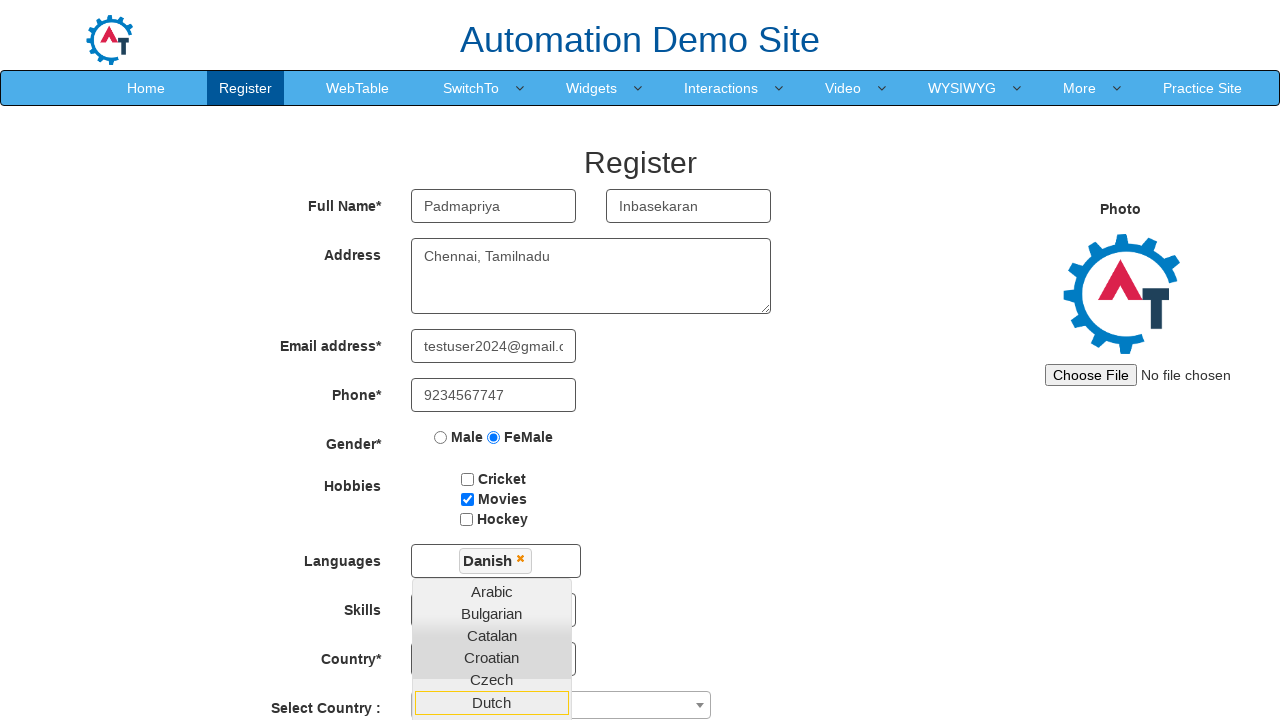

Selected French language at (492, 510) on a:text('French')
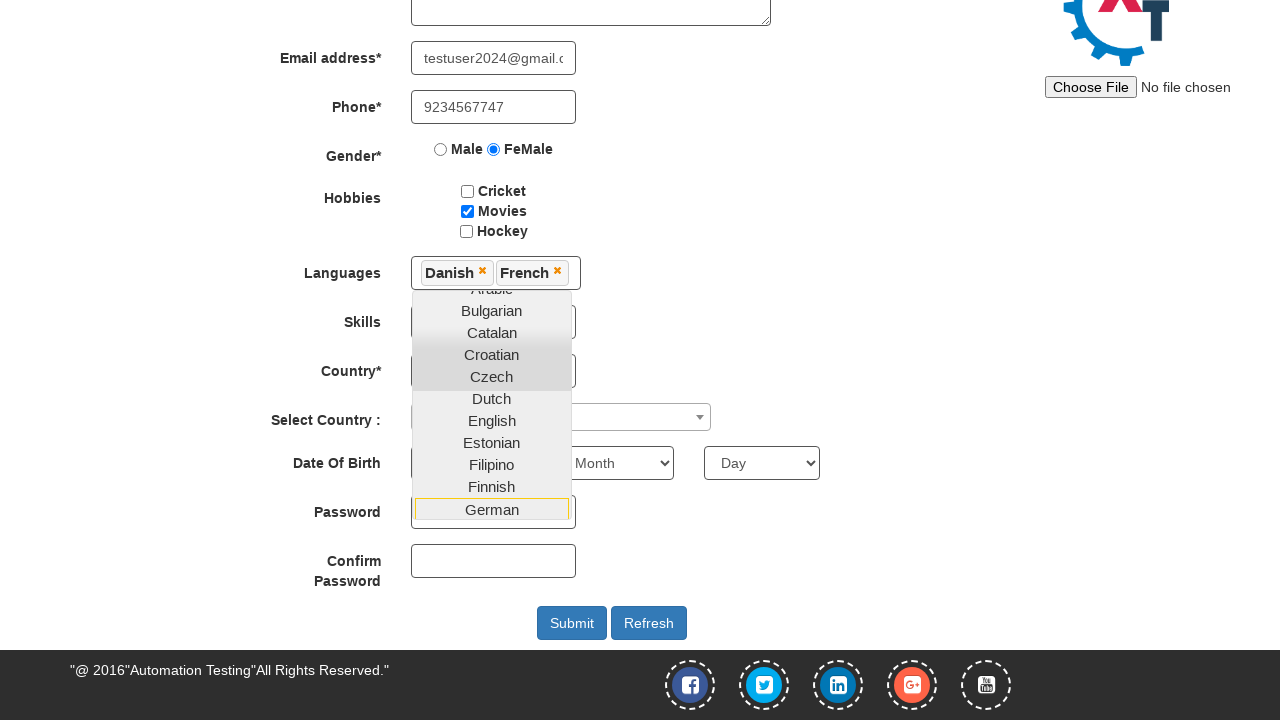

Closed languages dropdown by clicking outside at (542, 346) on form#basicBootstrapForm
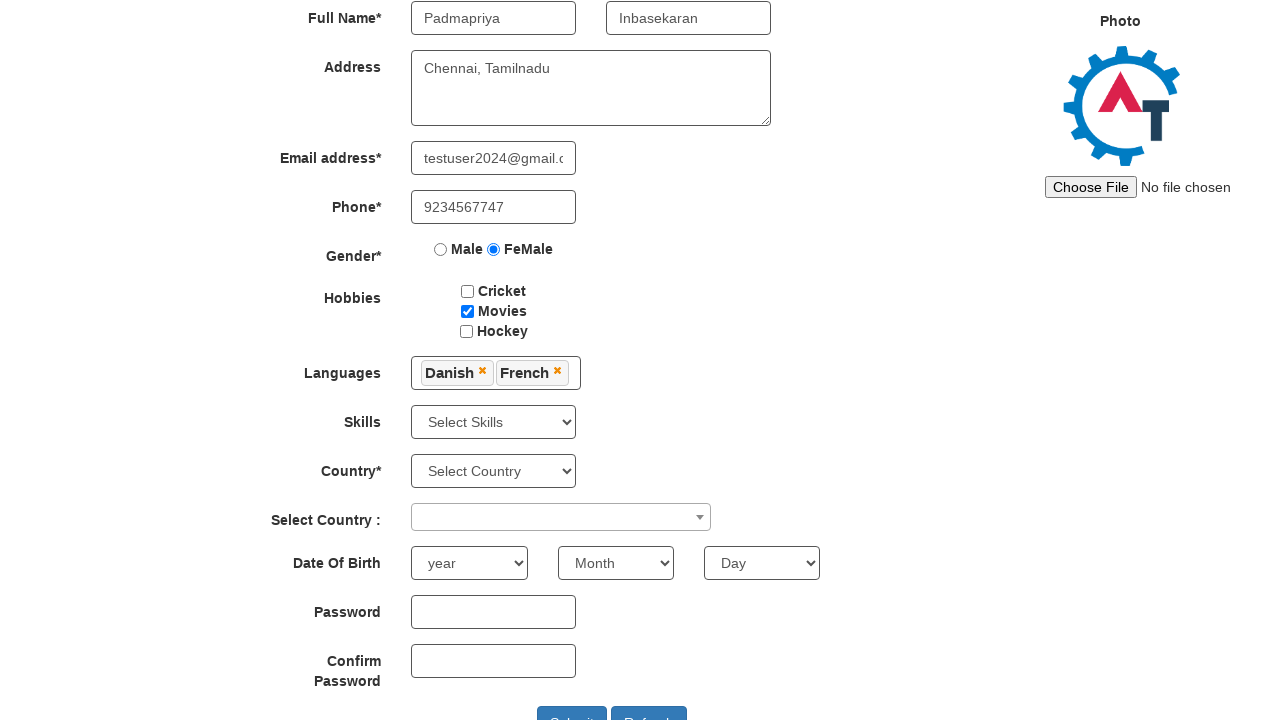

Opened skills dropdown at (494, 422) on #Skills
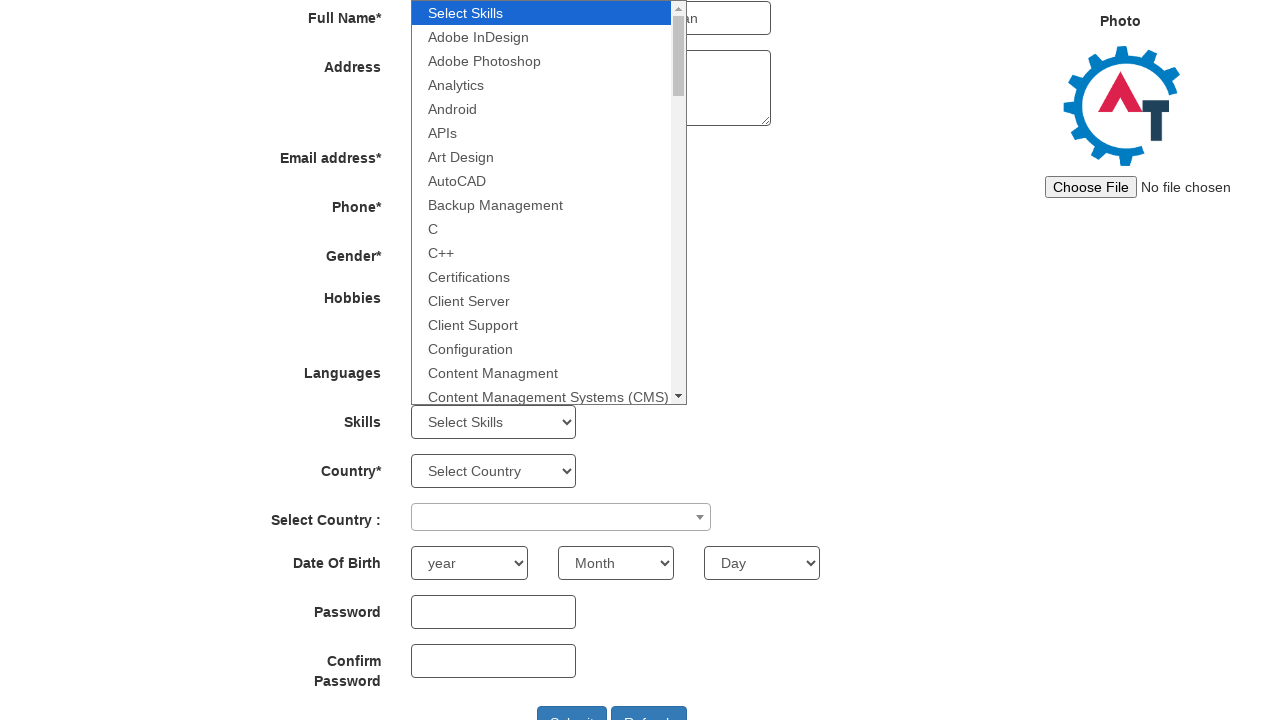

Pressed J key in skills dropdown on #Skills
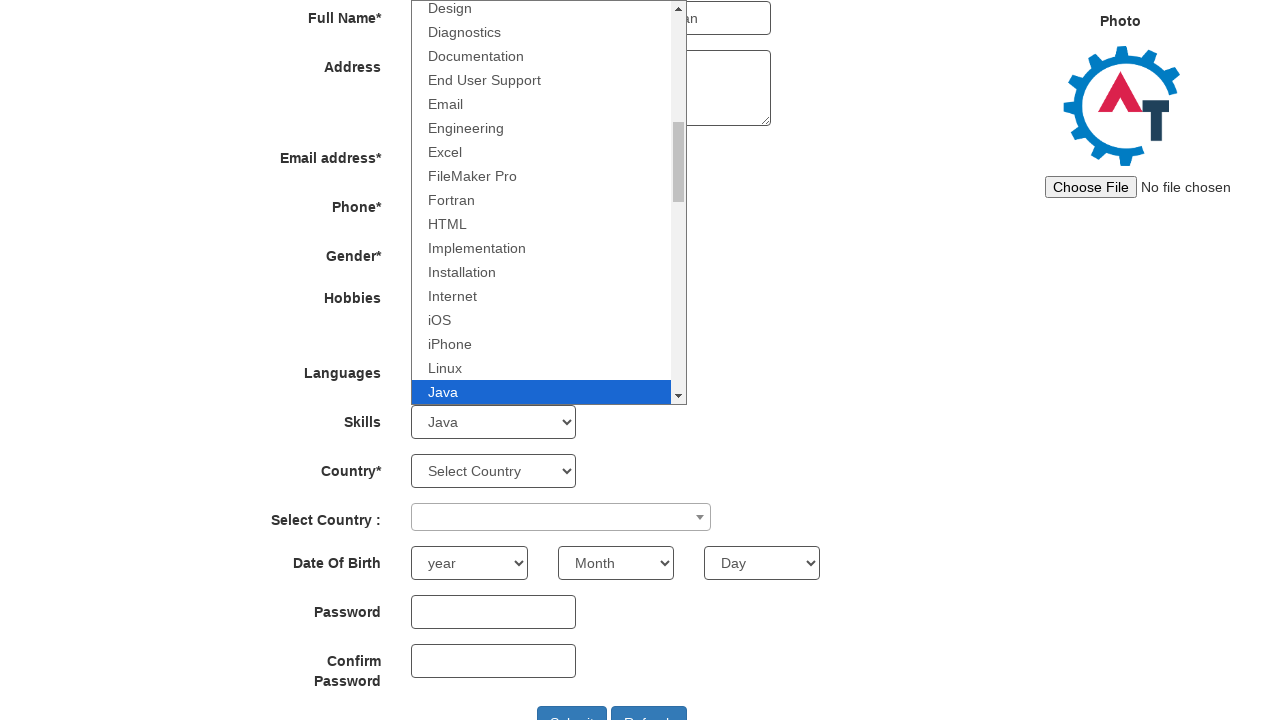

Pressed a key in skills dropdown on #Skills
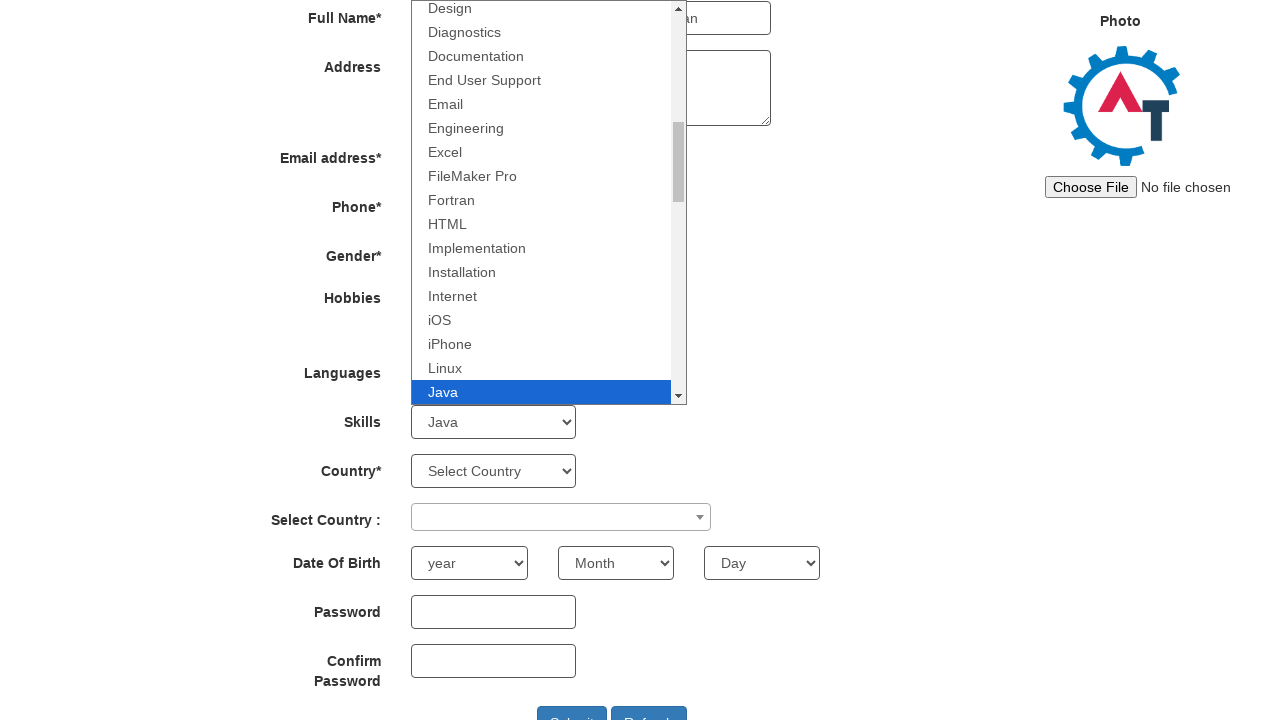

Confirmed skills selection with Enter key on #Skills
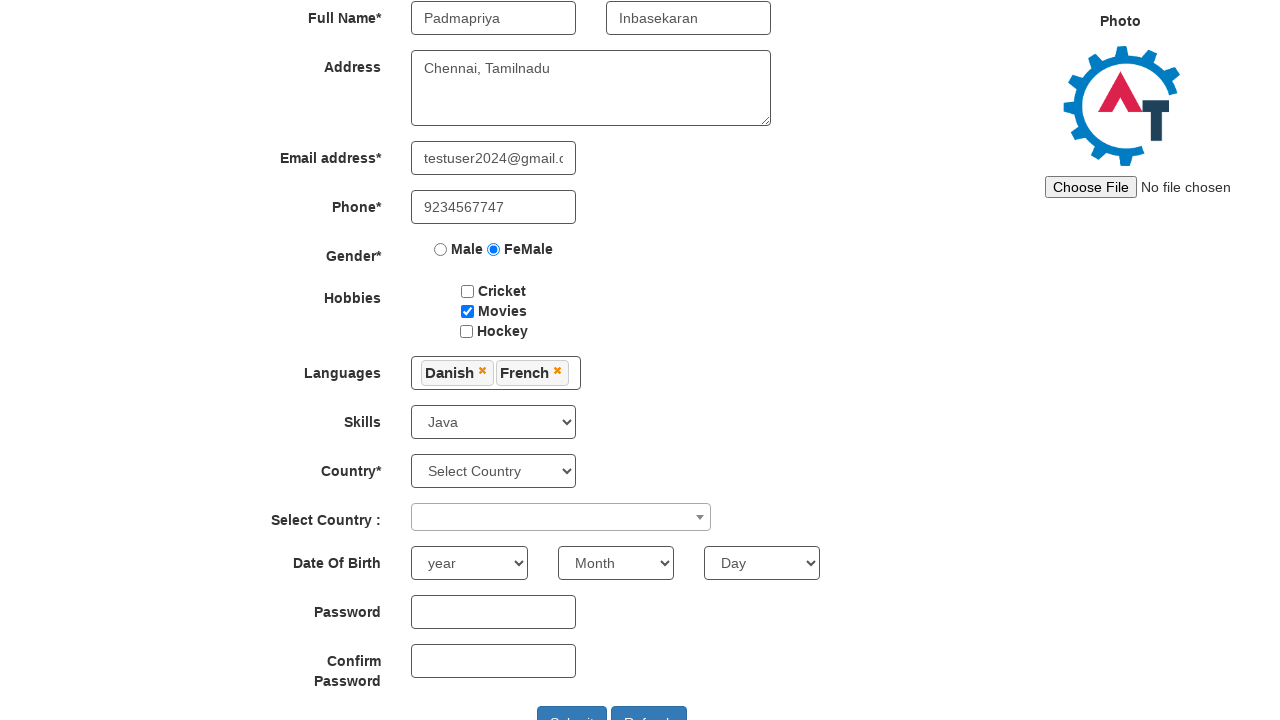

Opened country dropdown at (494, 471) on #countries
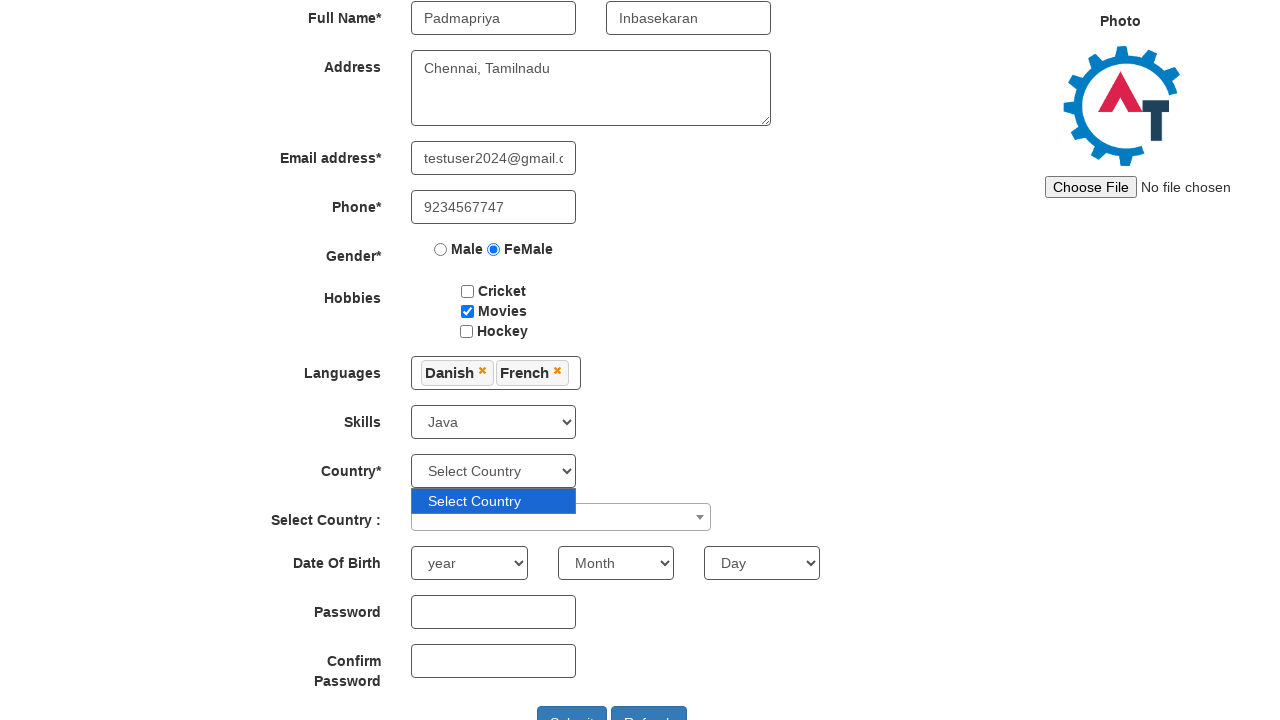

Pressed I key in country dropdown on #countries
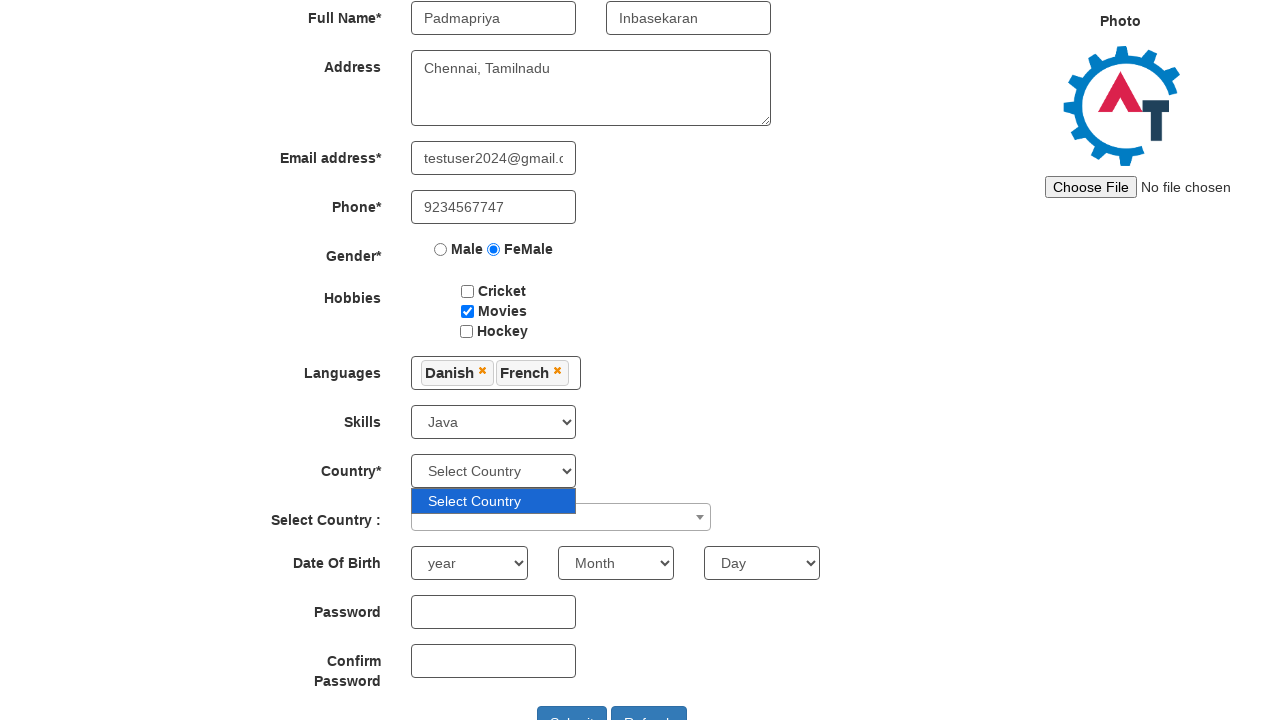

Pressed n key in country dropdown on #countries
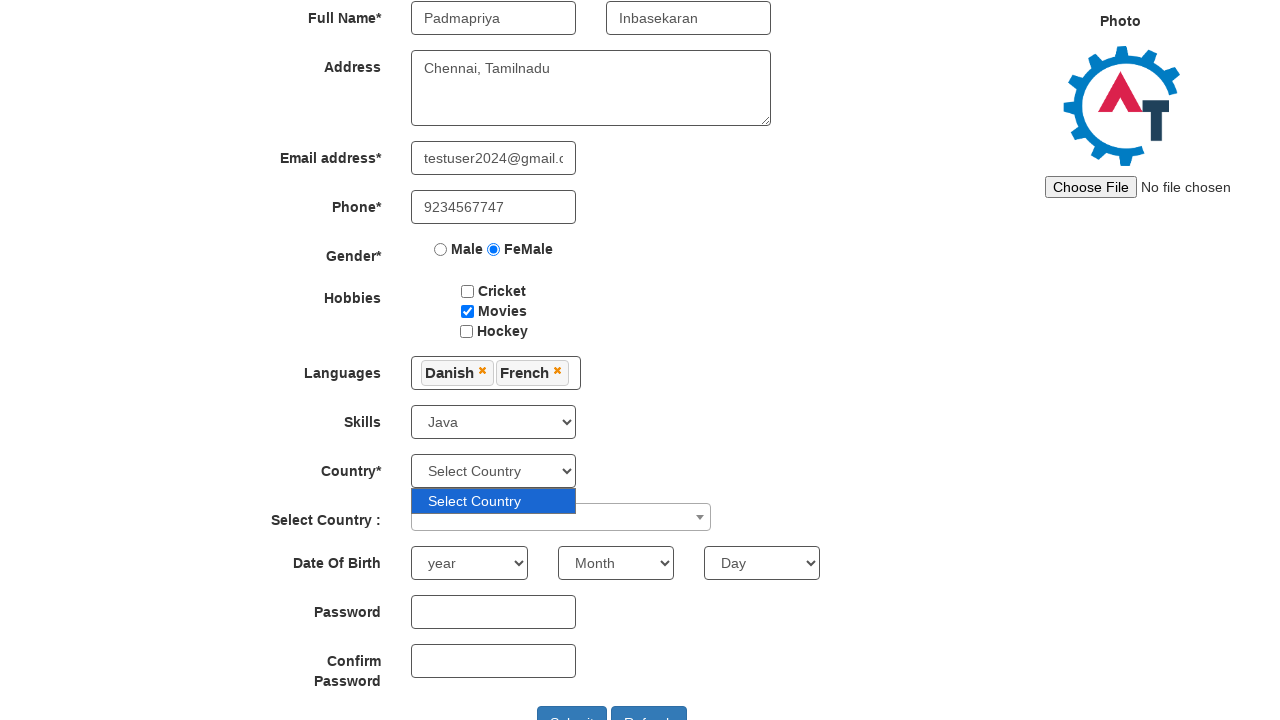

Confirmed country selection with Enter key on #countries
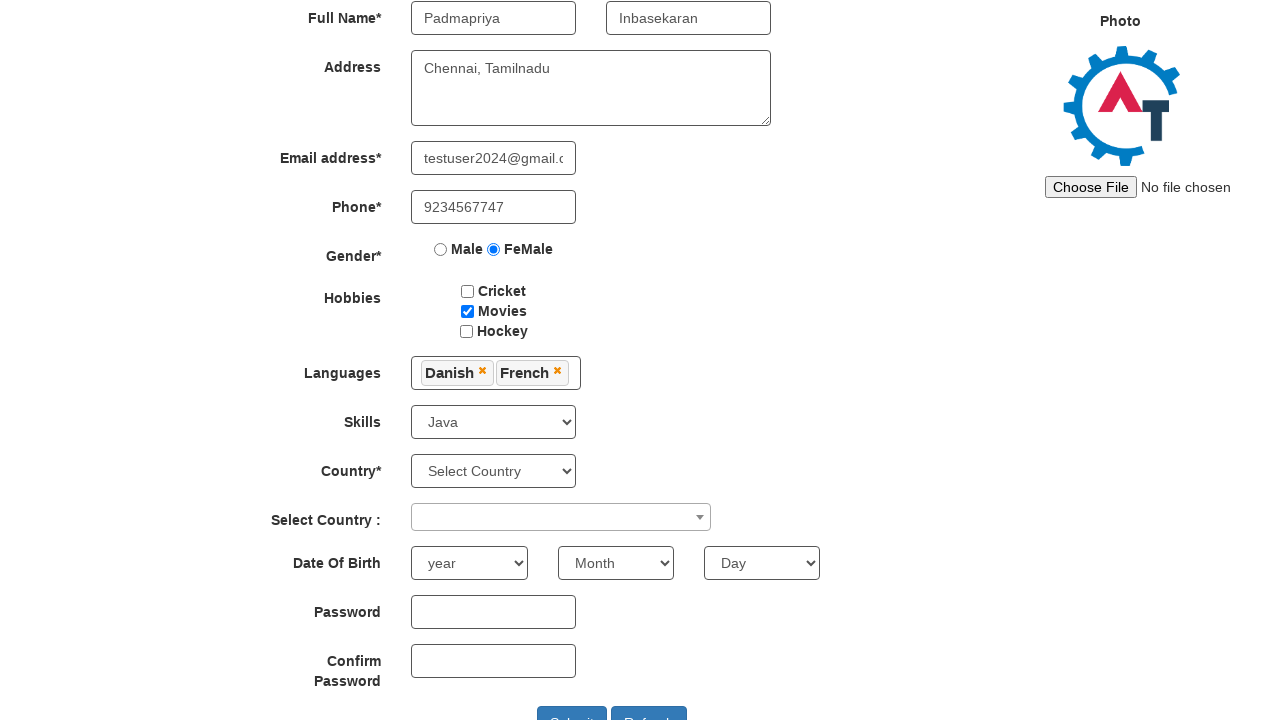

Opened secondary country dropdown at (561, 517) on xpath=//span[@role='combobox']
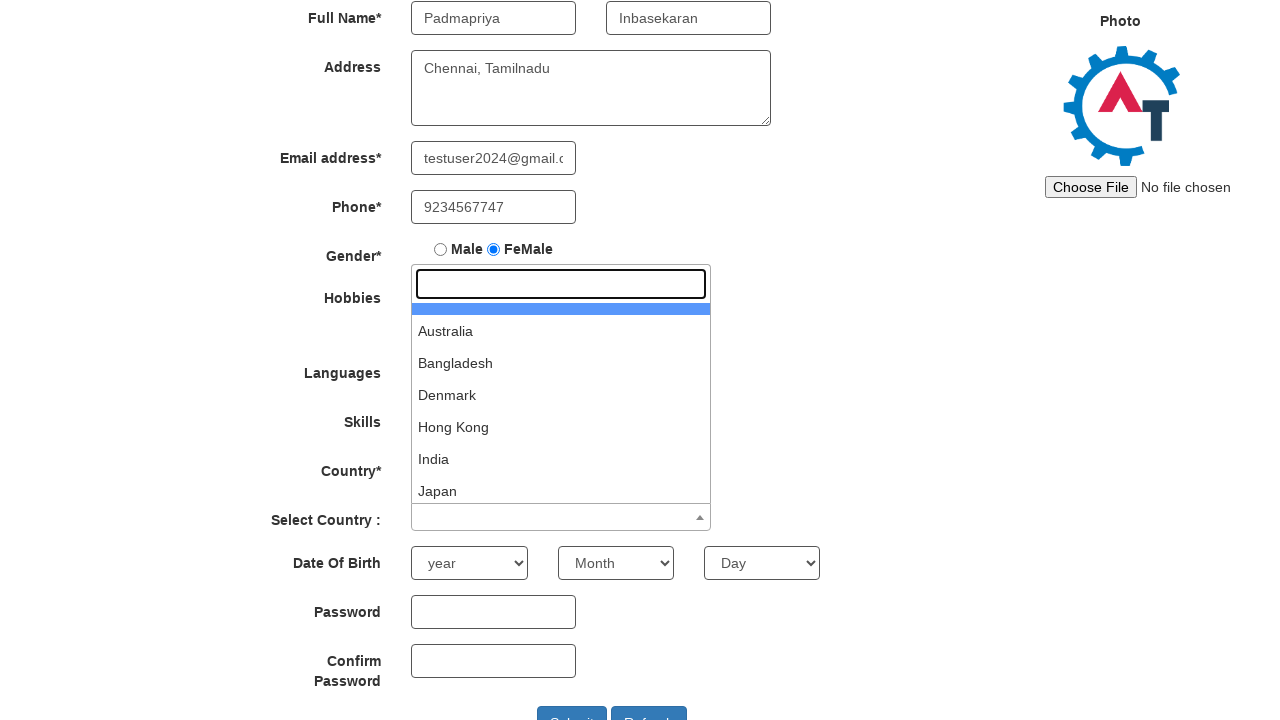

Pressed ArrowDown key in secondary dropdown
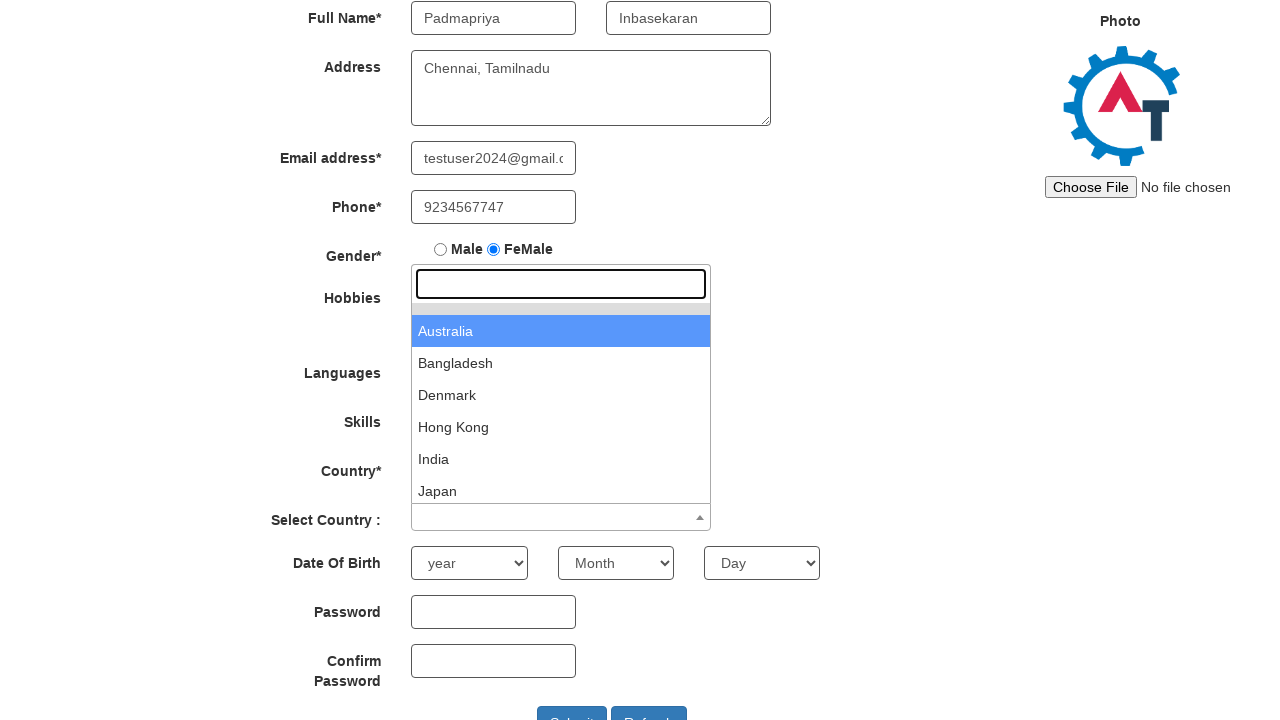

Confirmed secondary country selection with Enter key
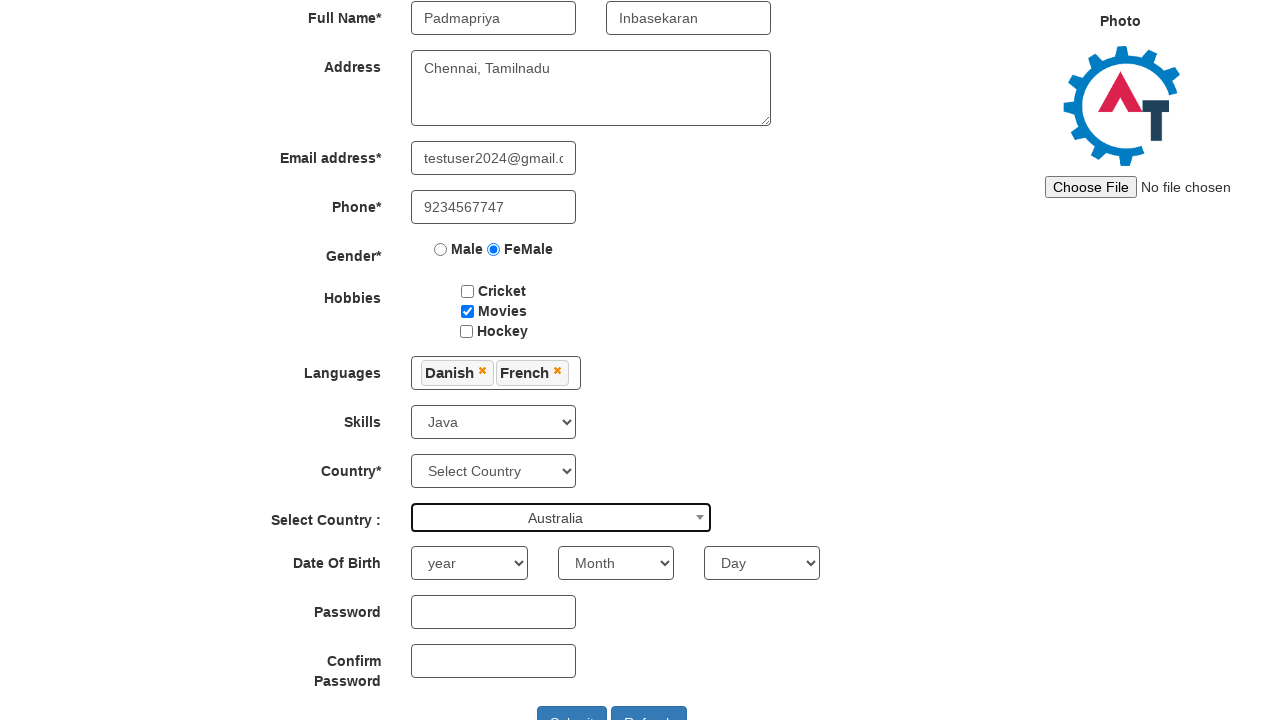

Opened year of birth dropdown at (469, 563) on #yearbox
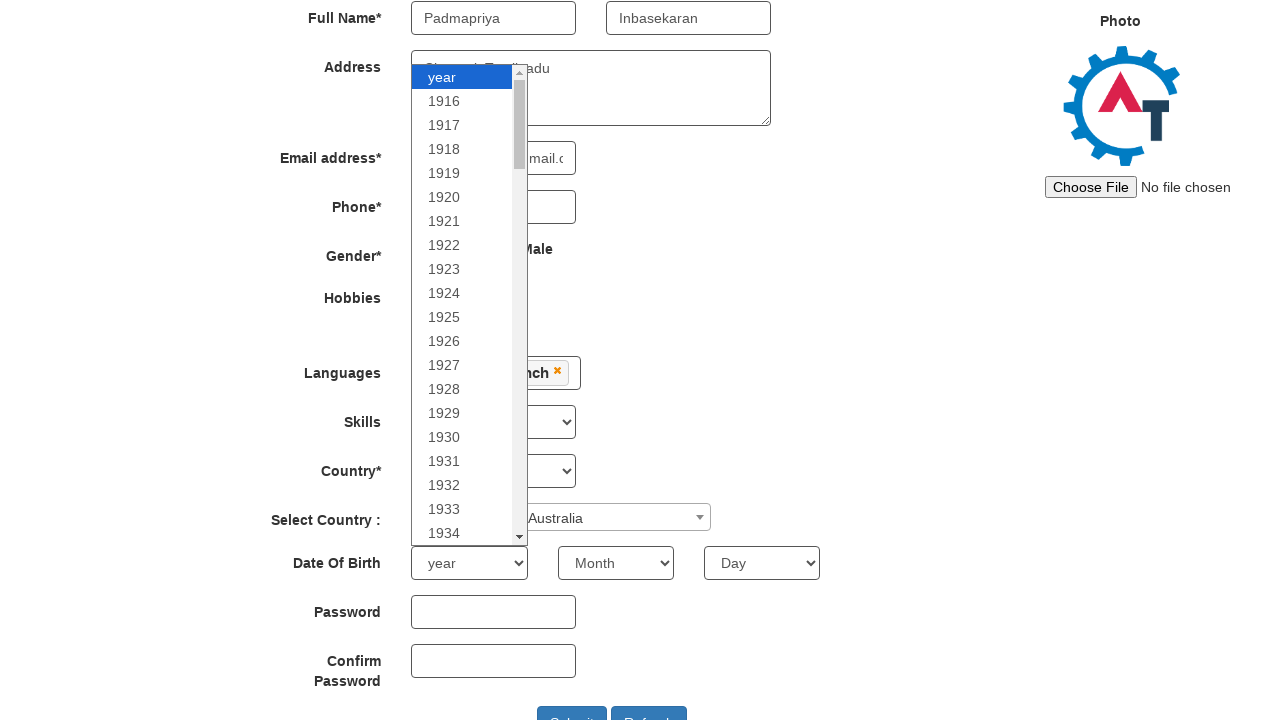

Navigated down 10 times in year dropdown to select birth year on #yearbox
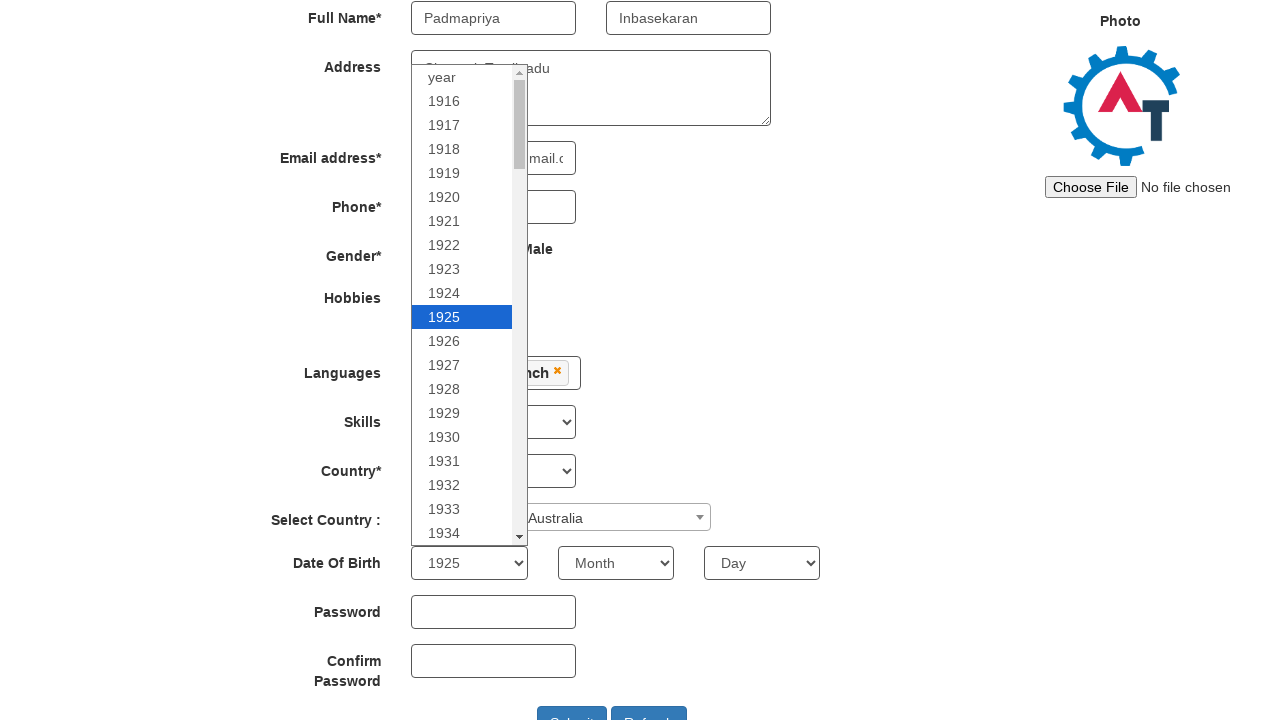

Confirmed year selection with Enter key on #yearbox
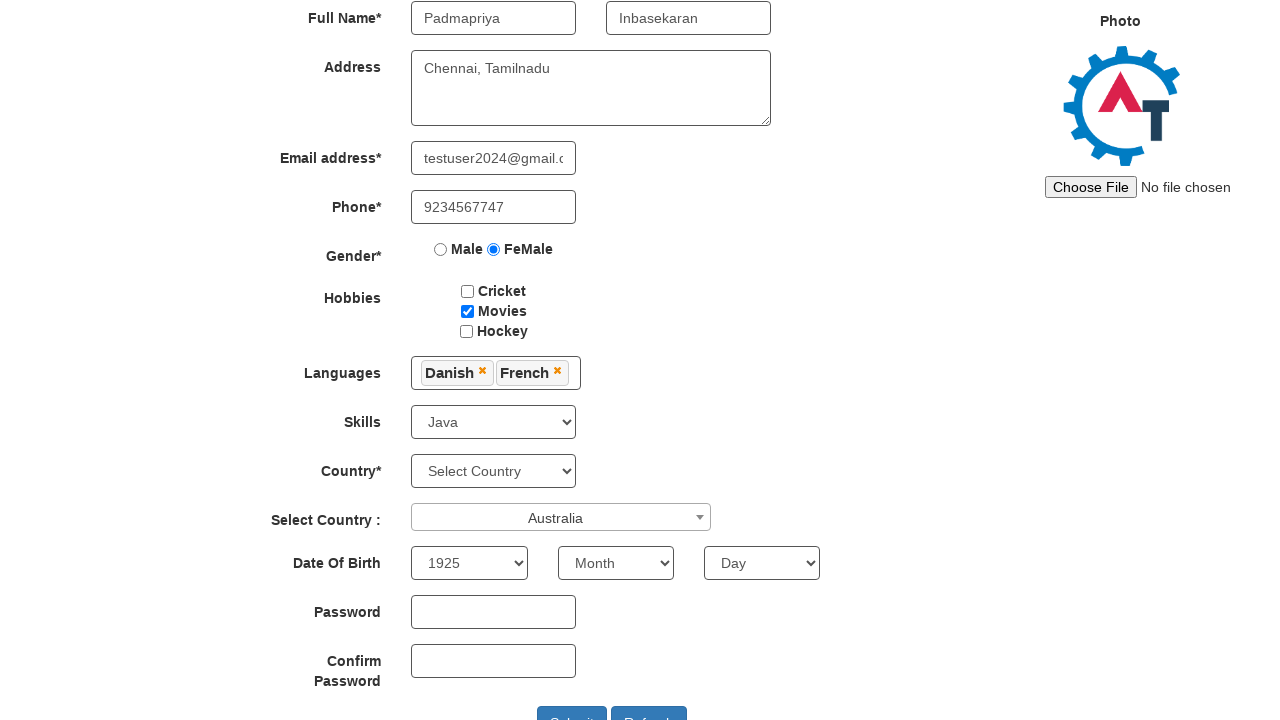

Opened month of birth dropdown at (616, 563) on select[ng-model='monthbox']
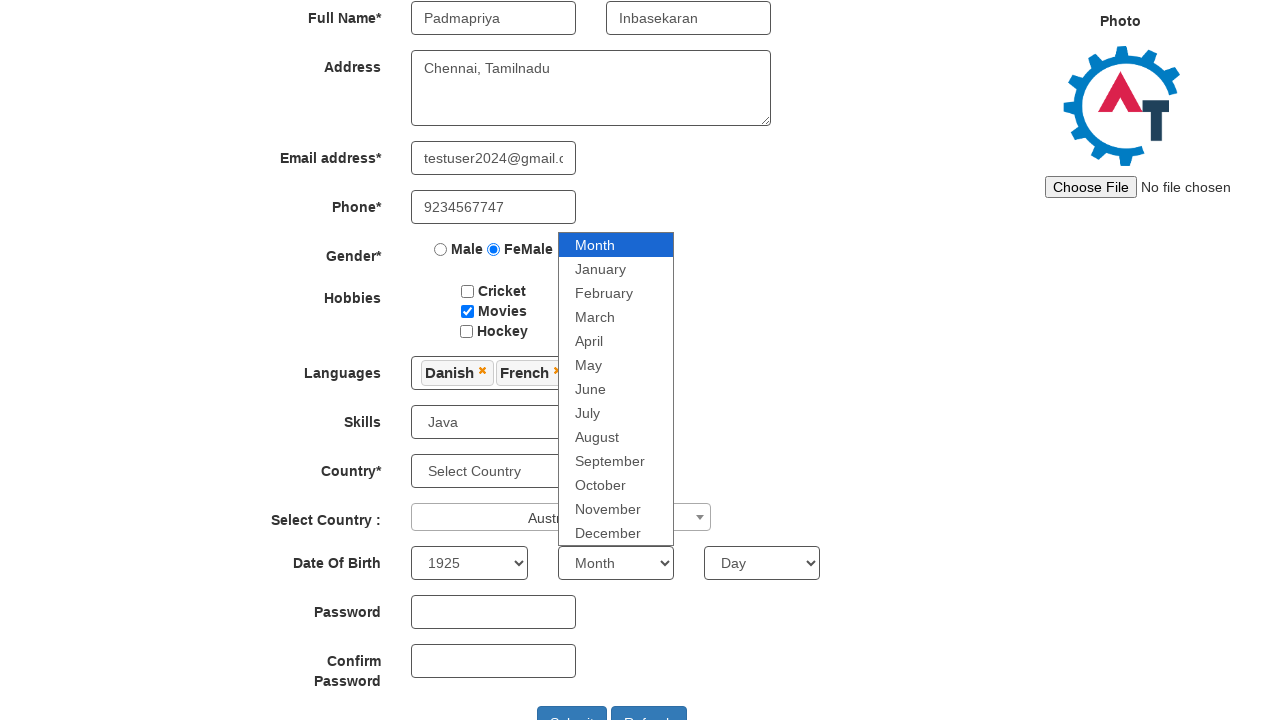

Navigated down 5 times in month dropdown to select birth month on select[ng-model='monthbox']
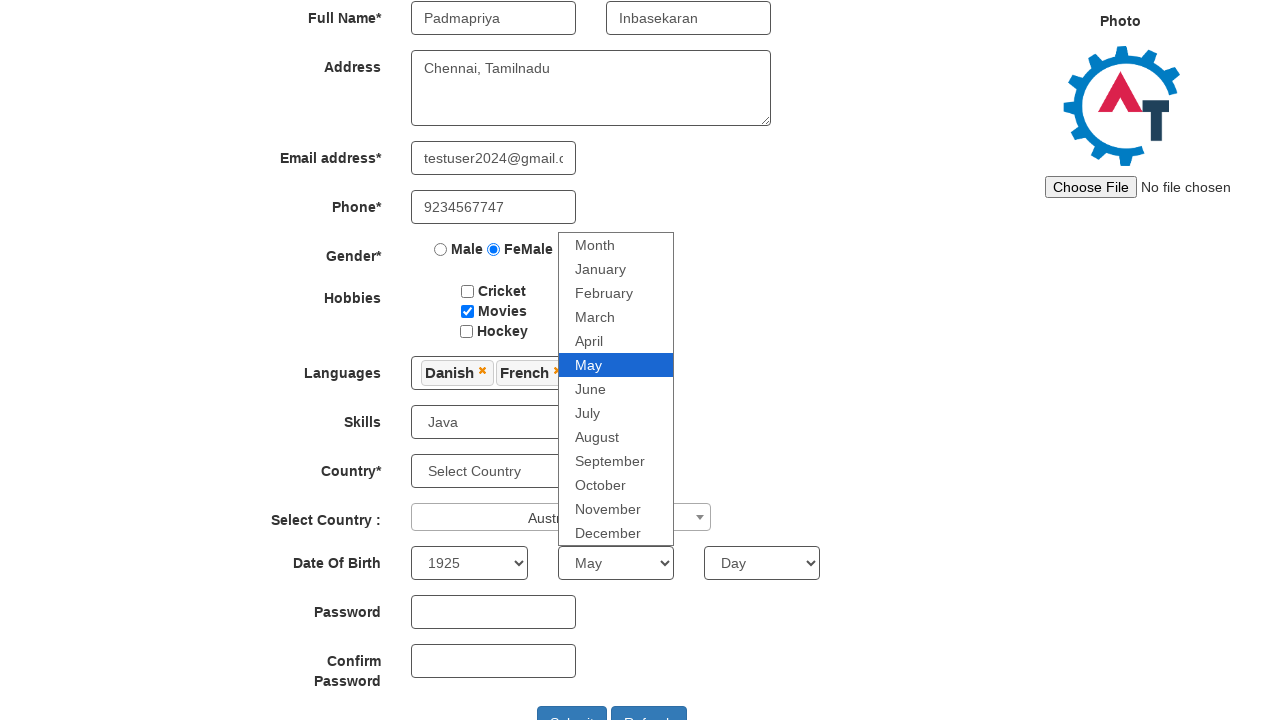

Confirmed month selection with Enter key on select[ng-model='monthbox']
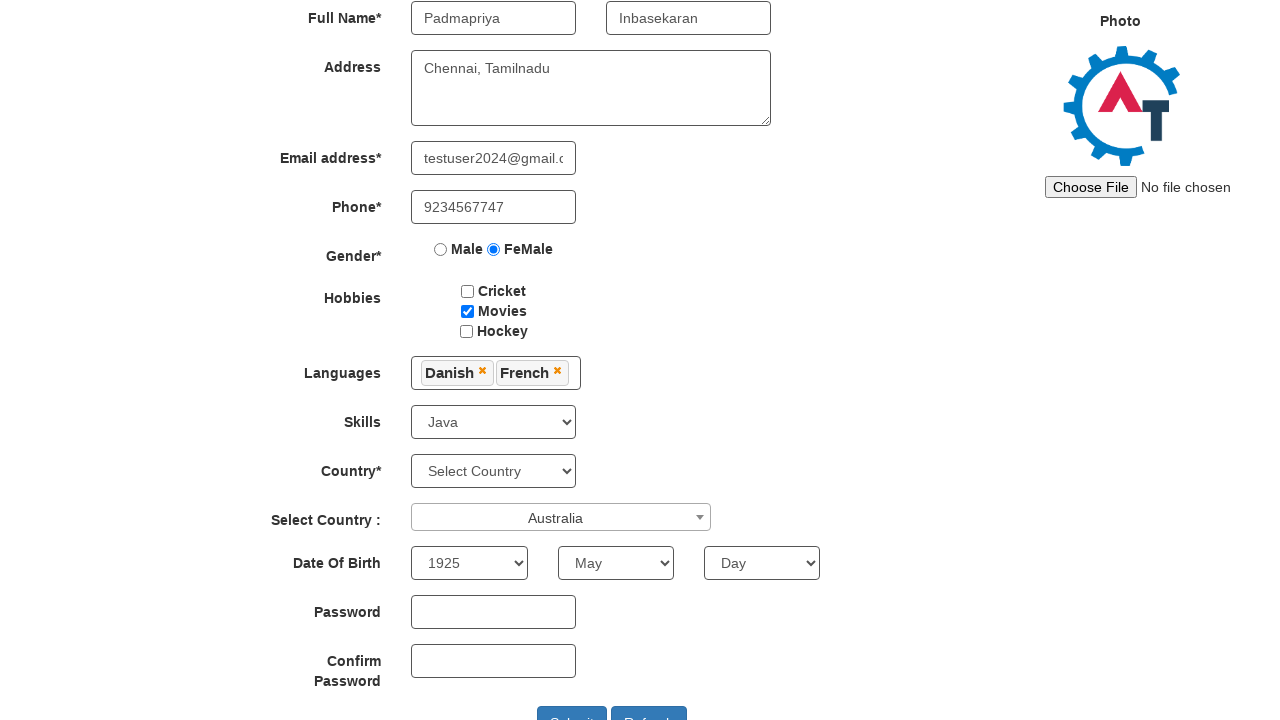

Opened day of birth dropdown at (762, 563) on #daybox
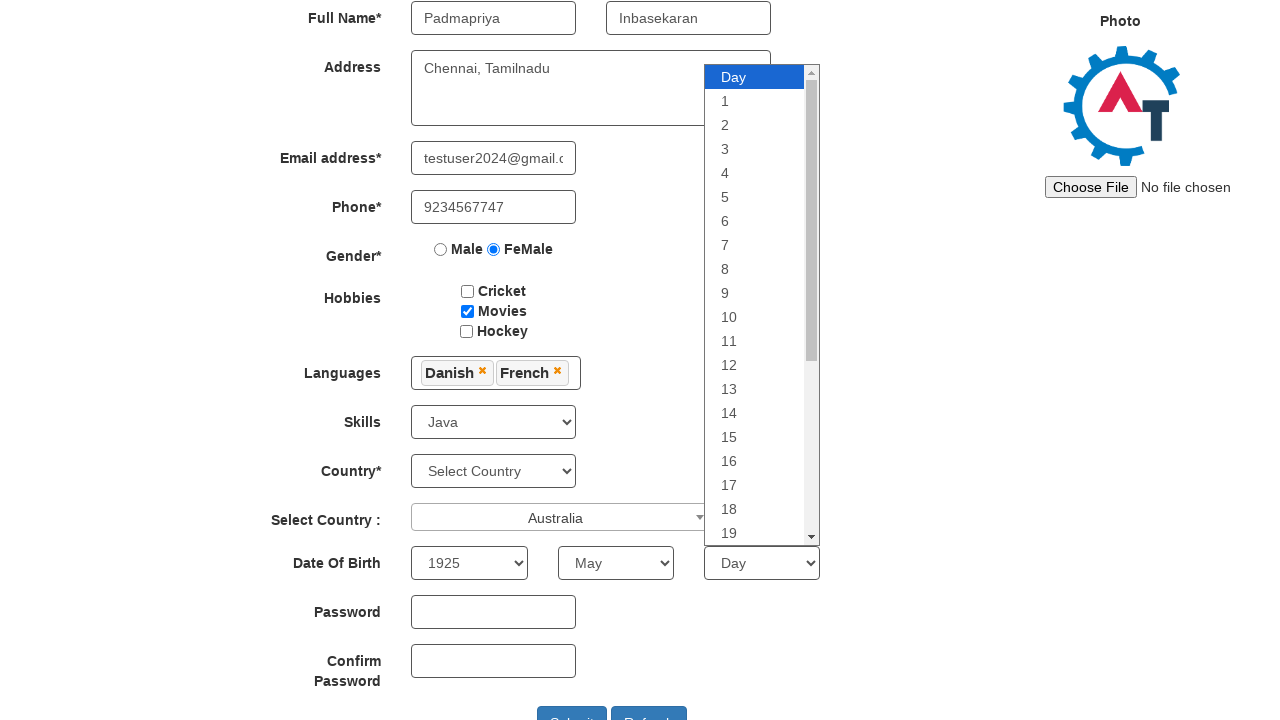

Navigated down 10 times in day dropdown to select birth day on #daybox
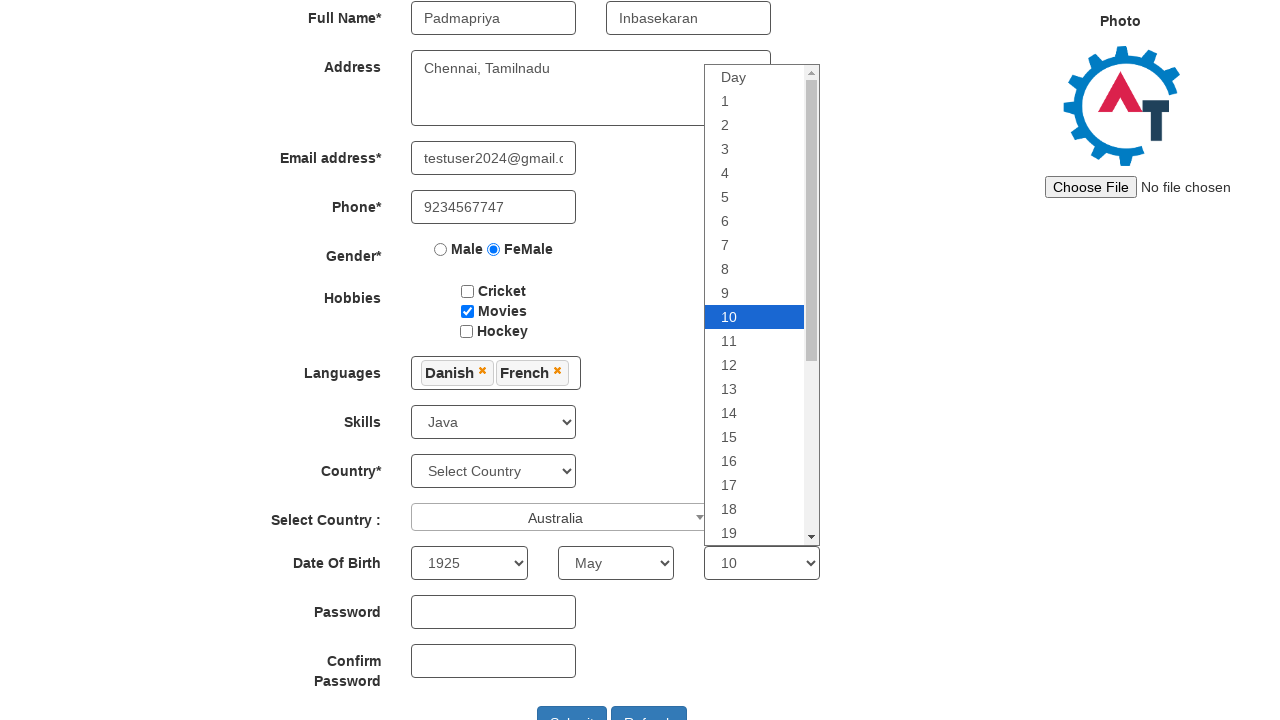

Confirmed day selection with Enter key on #daybox
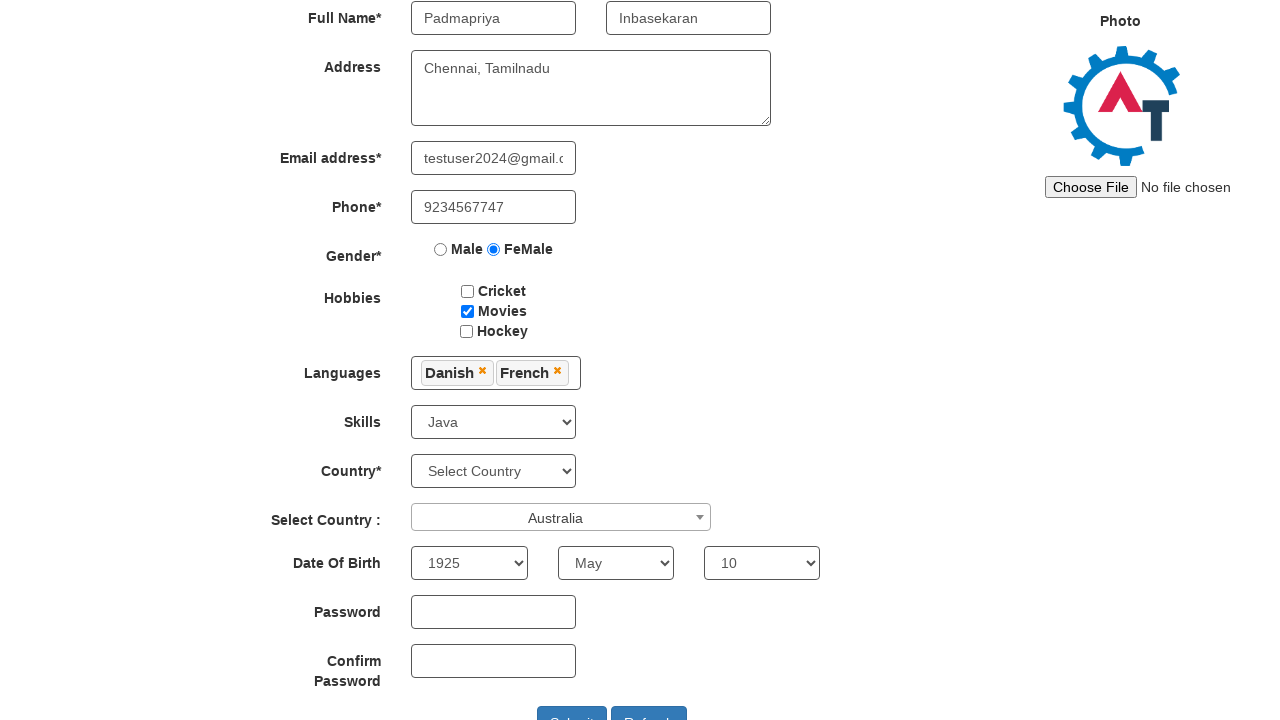

Filled password field with 'Welcome@123' on input[ng-model='Password']
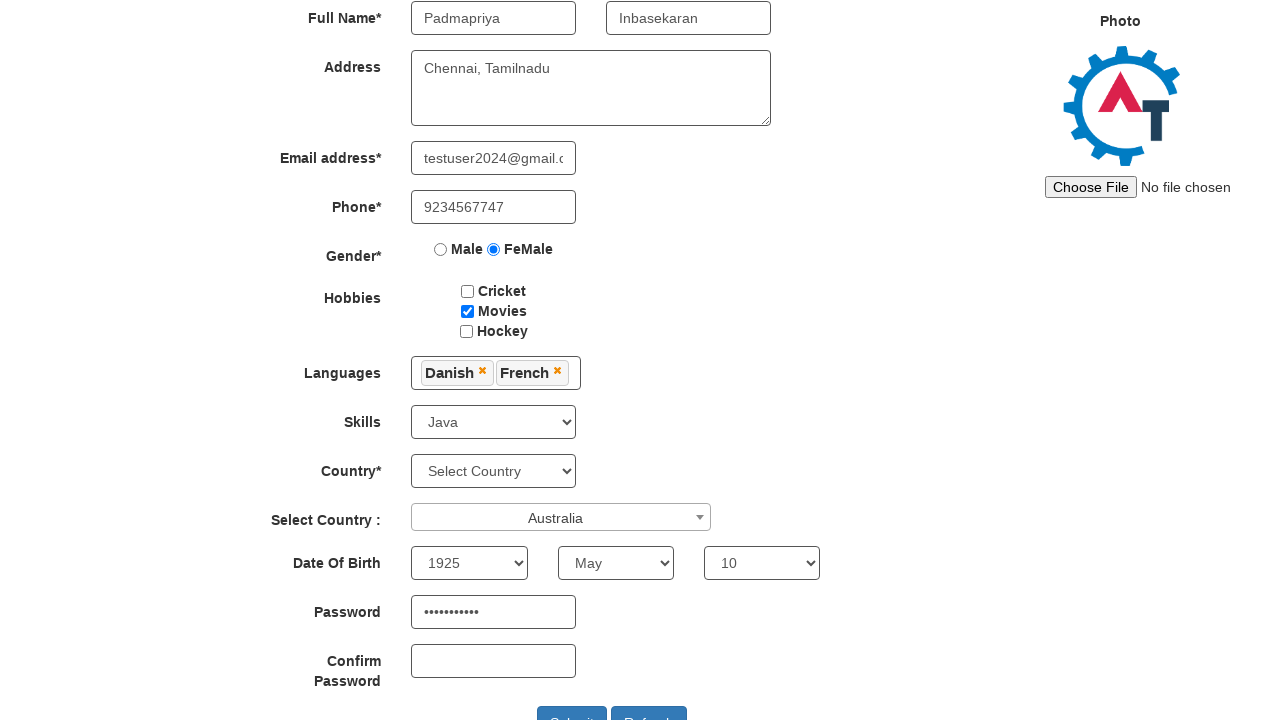

Filled confirm password field with 'Welcome@123' on input[ng-model='CPassword']
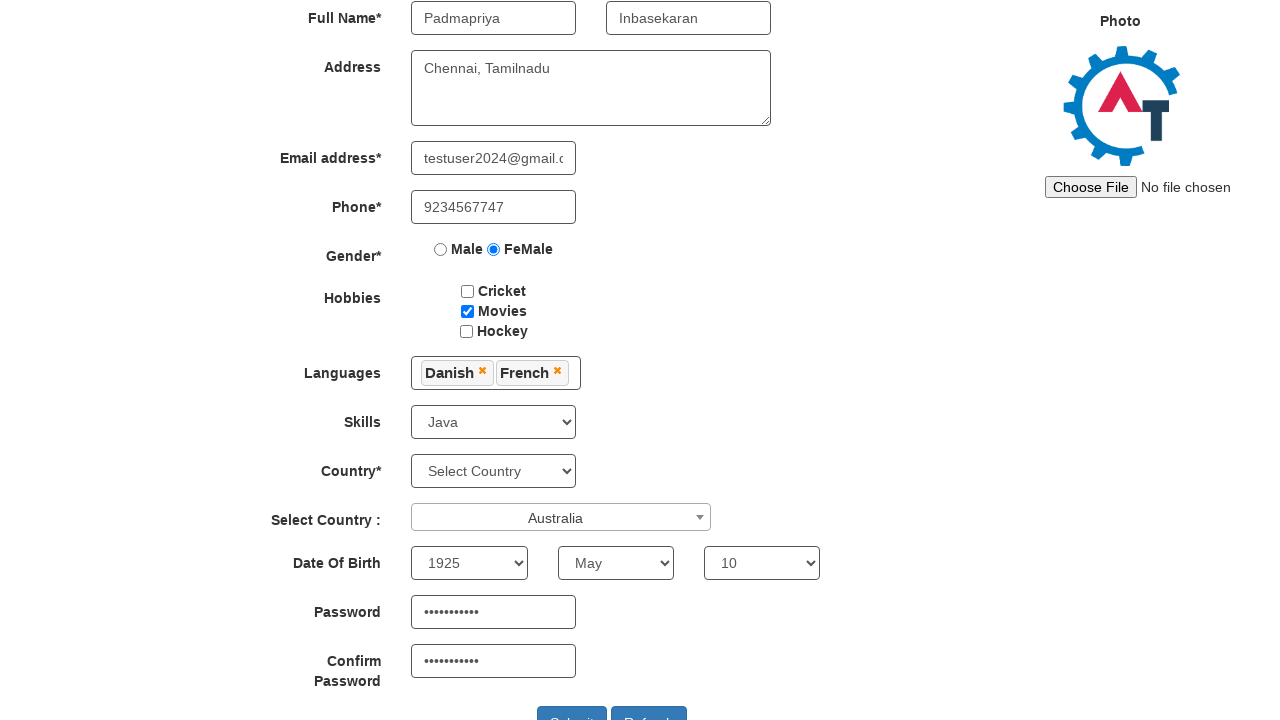

Clicked submit button to complete registration at (572, 703) on #submitbtn
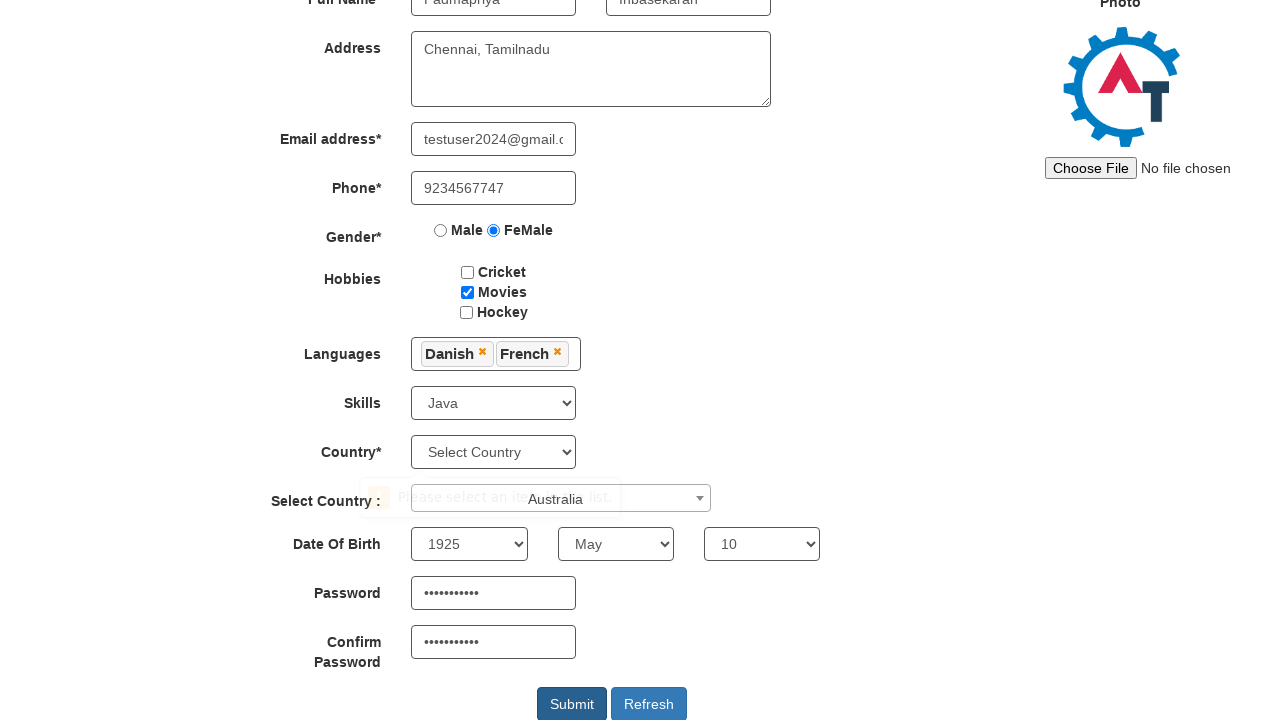

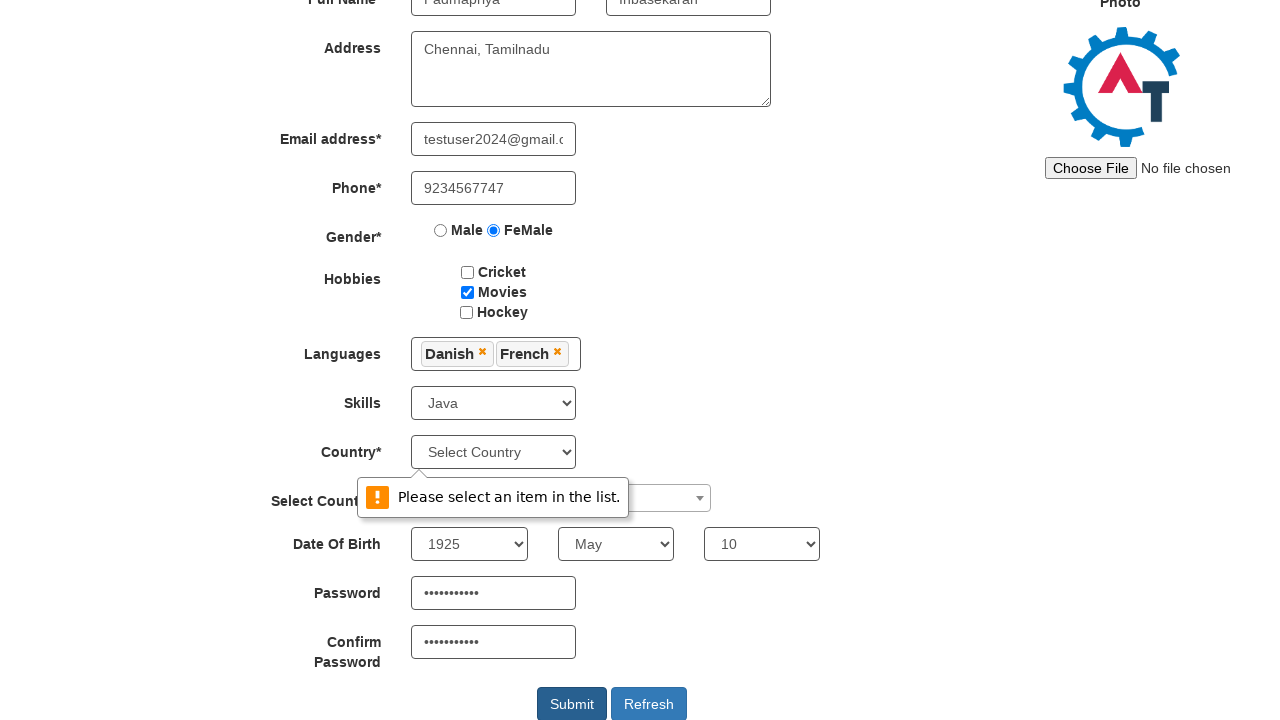